Tests removing an item from the shopping cart after it has been added

Starting URL: https://www.saucedemo.com

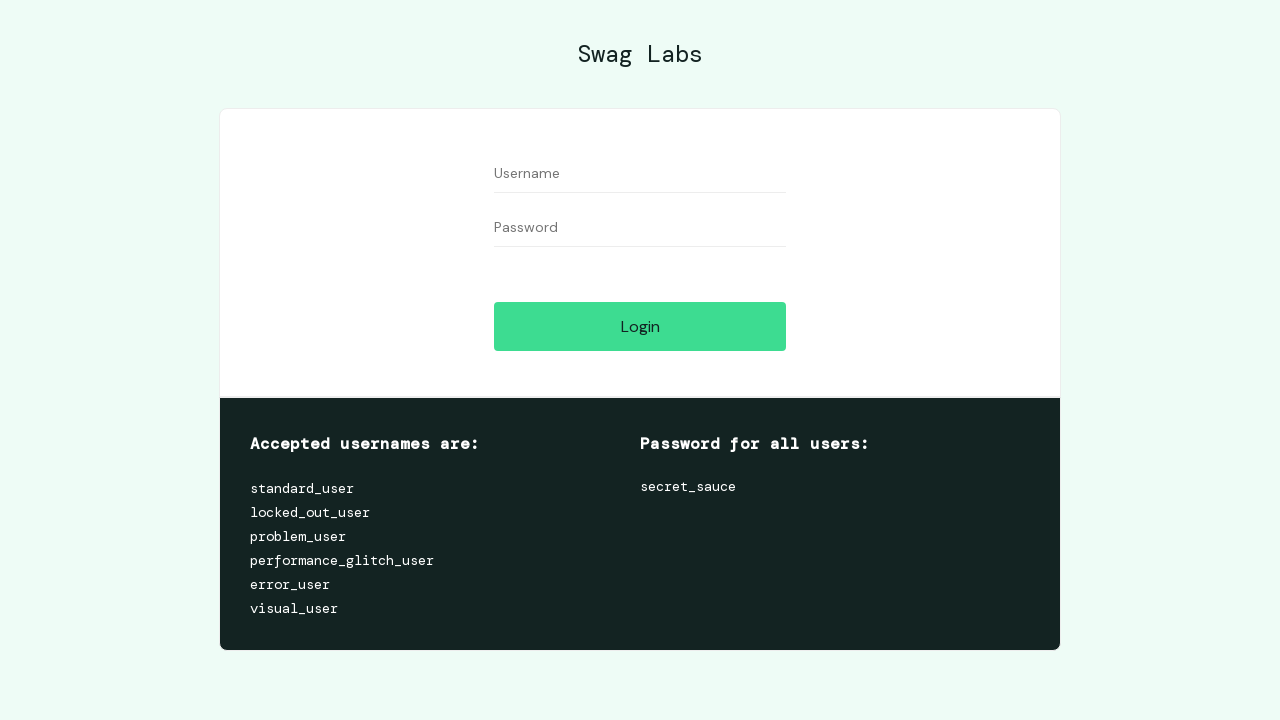

Filled username field with 'standard_user' on #user-name
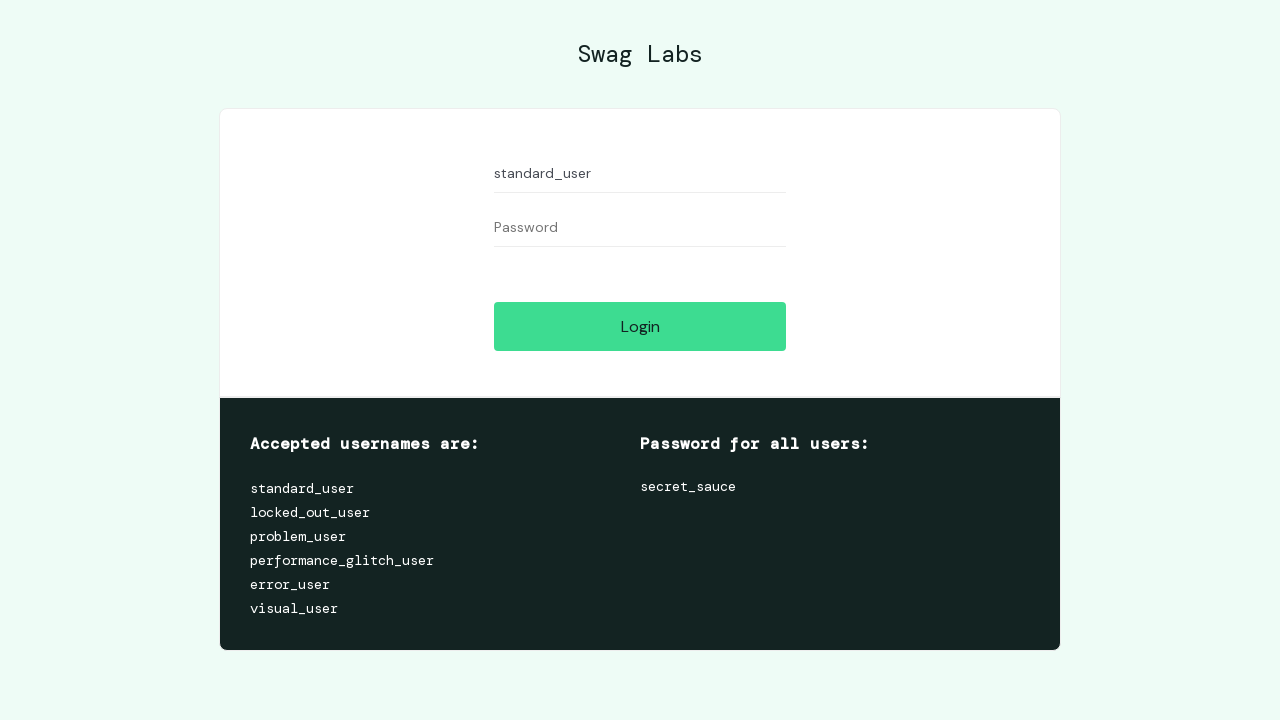

Filled password field with 'secret_sauce' on #password
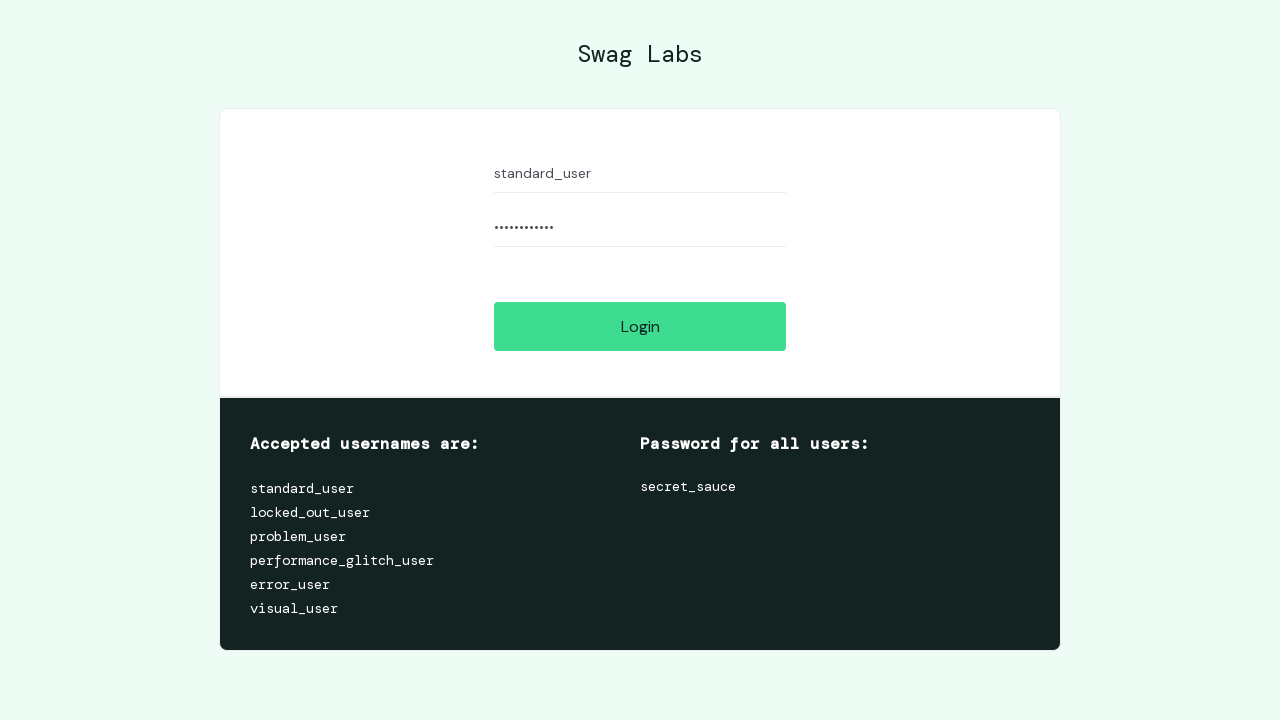

Clicked login button at (640, 326) on #login-button
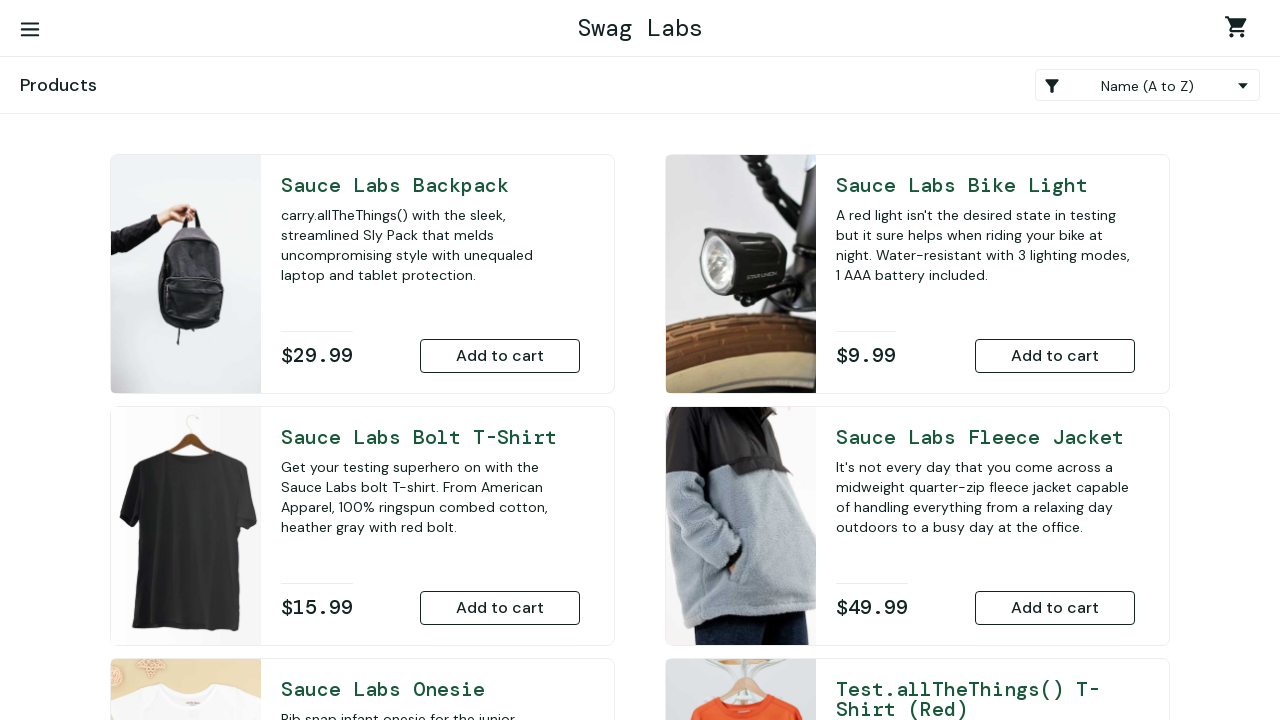

Inventory items loaded
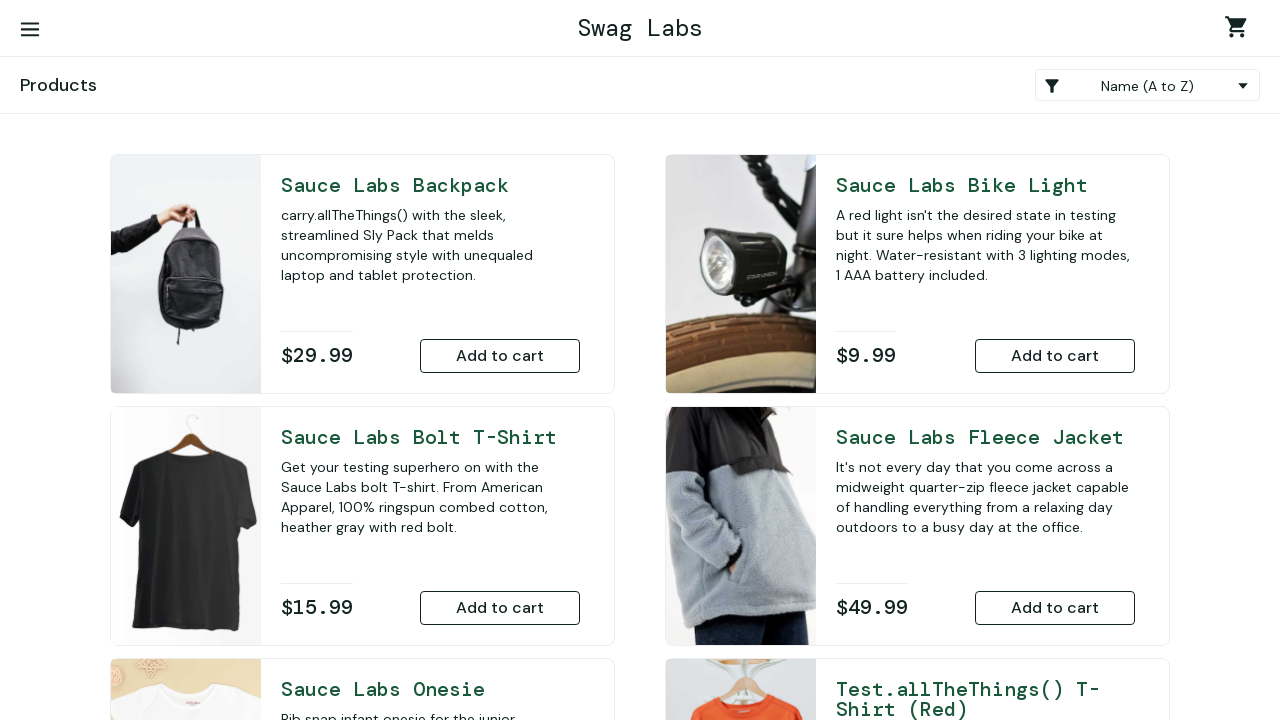

Clicked 'Add to Cart' button for Sauce Labs Backpack at (500, 356) on #add-to-cart-sauce-labs-backpack
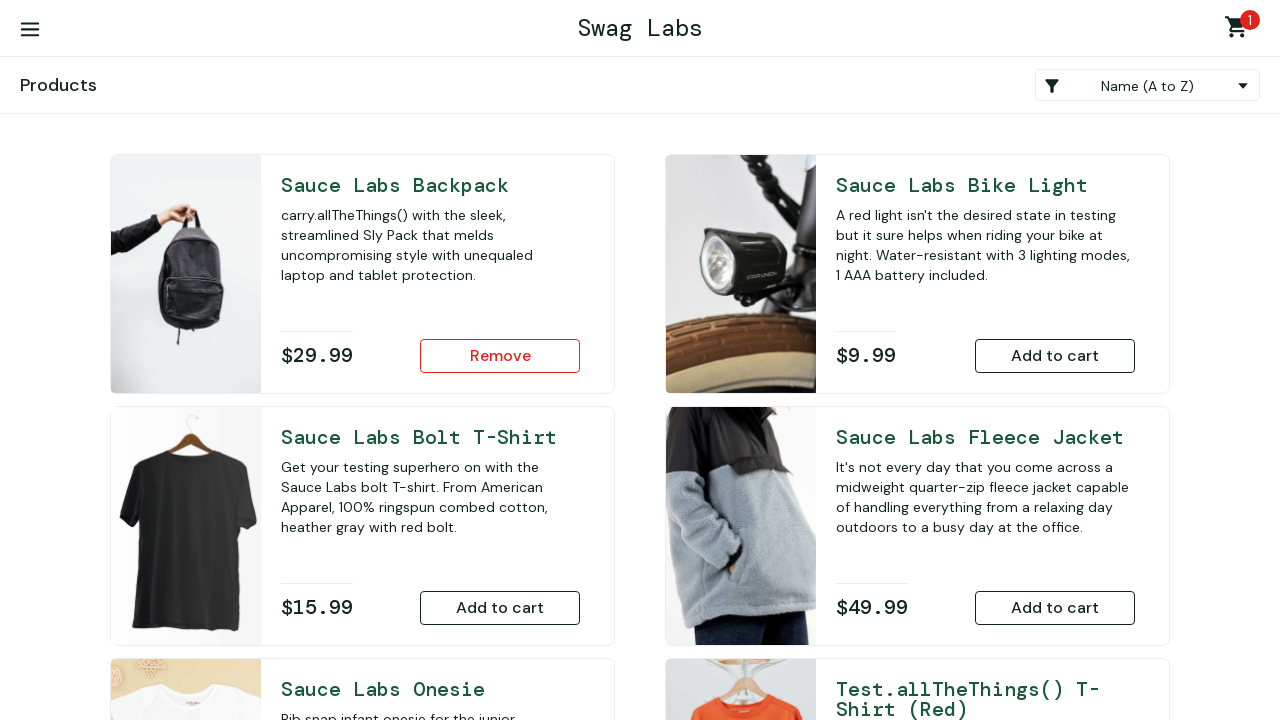

Clicked 'Remove' button for Sauce Labs Backpack from cart at (500, 356) on #remove-sauce-labs-backpack
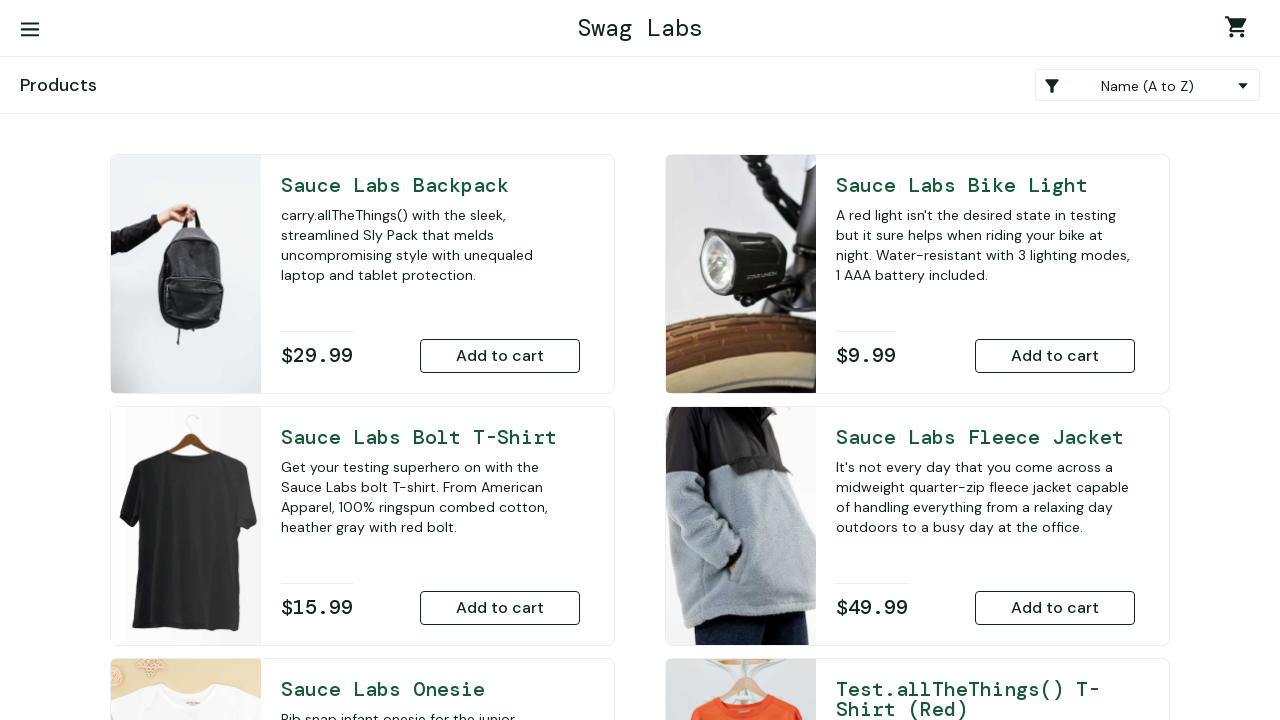

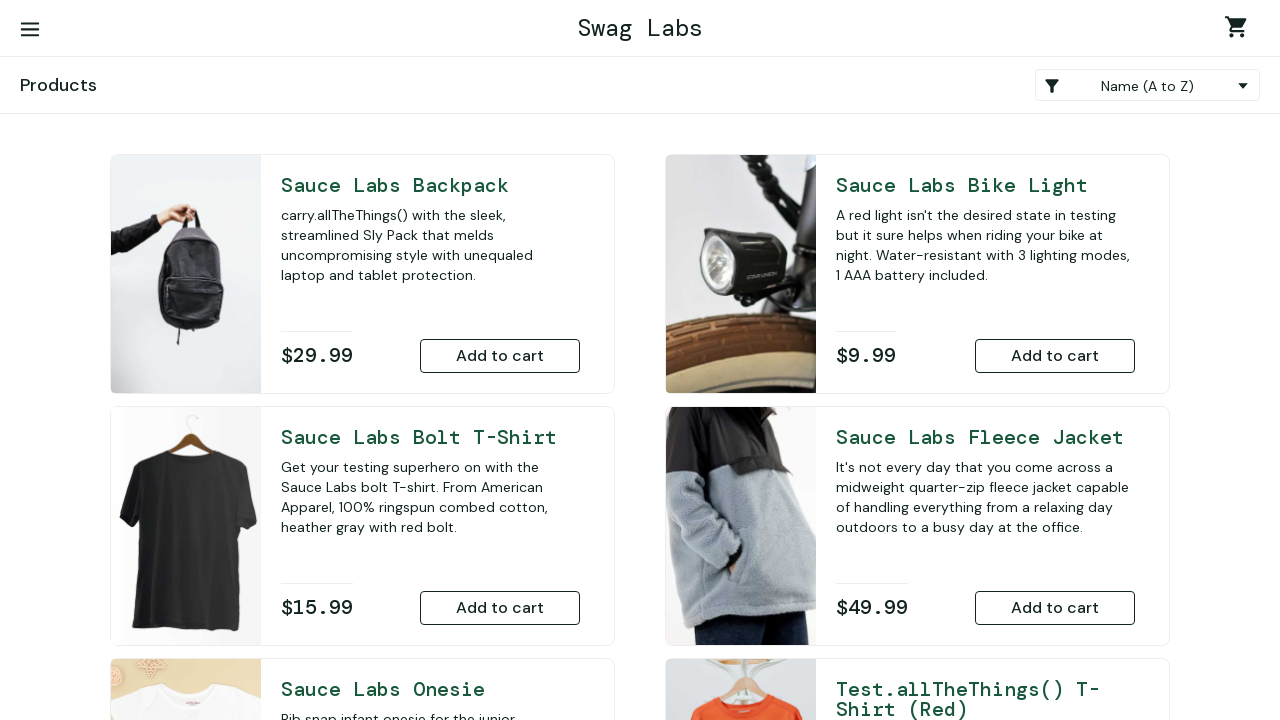